Tests clicking the delete link in the second data row of table1

Starting URL: https://the-internet.herokuapp.com/tables

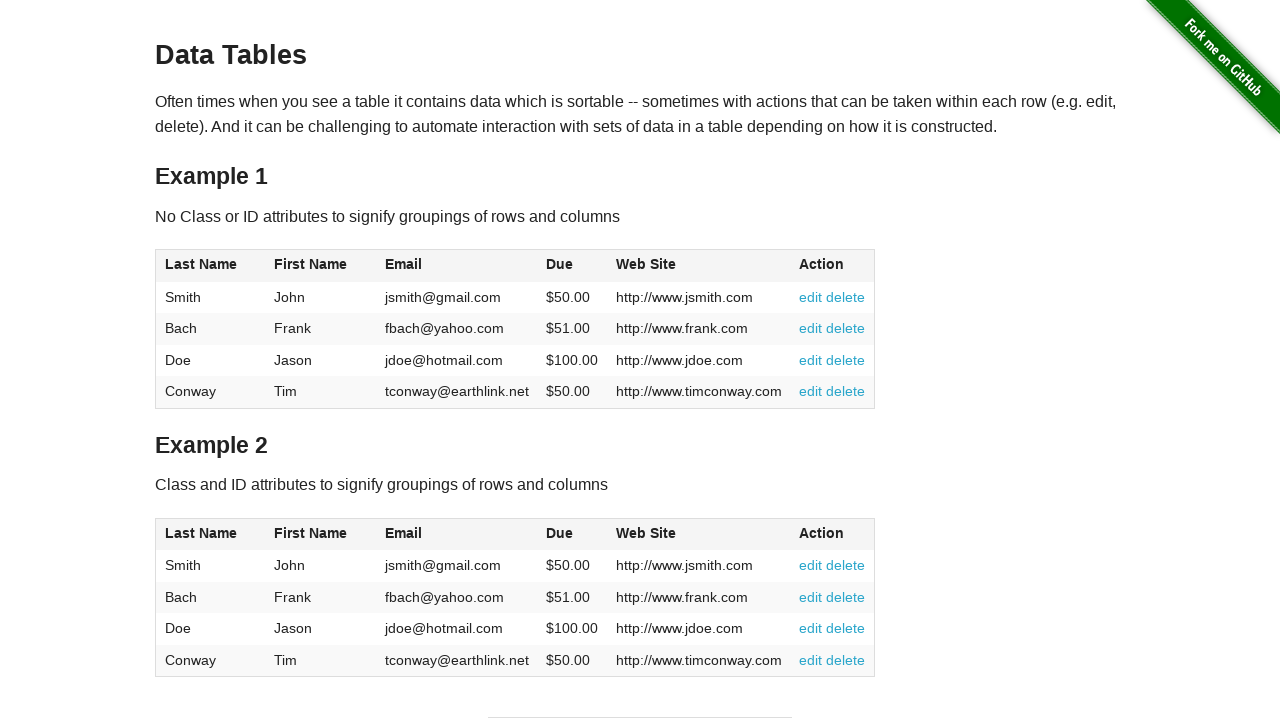

Clicked delete link in second data row of table1 at (846, 328) on xpath=//table[@id='table1']//tr[2]//a[@href='#delete']
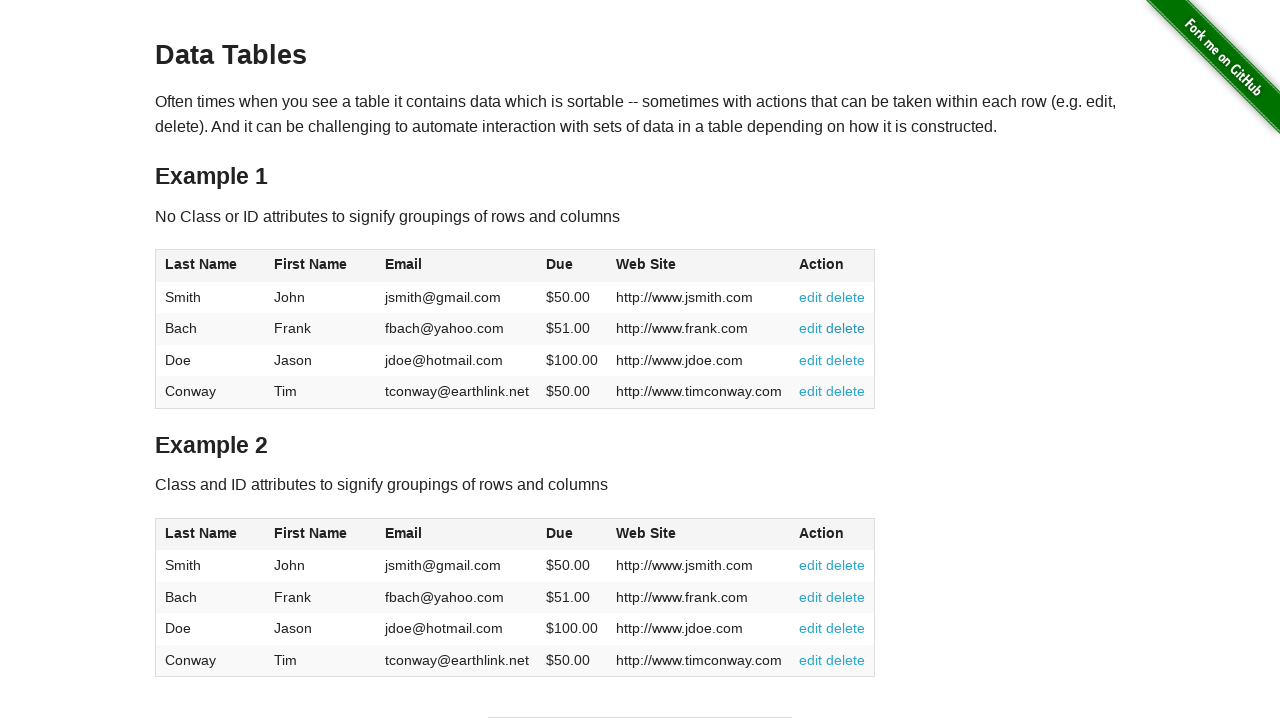

Verified URL changed to tables#delete
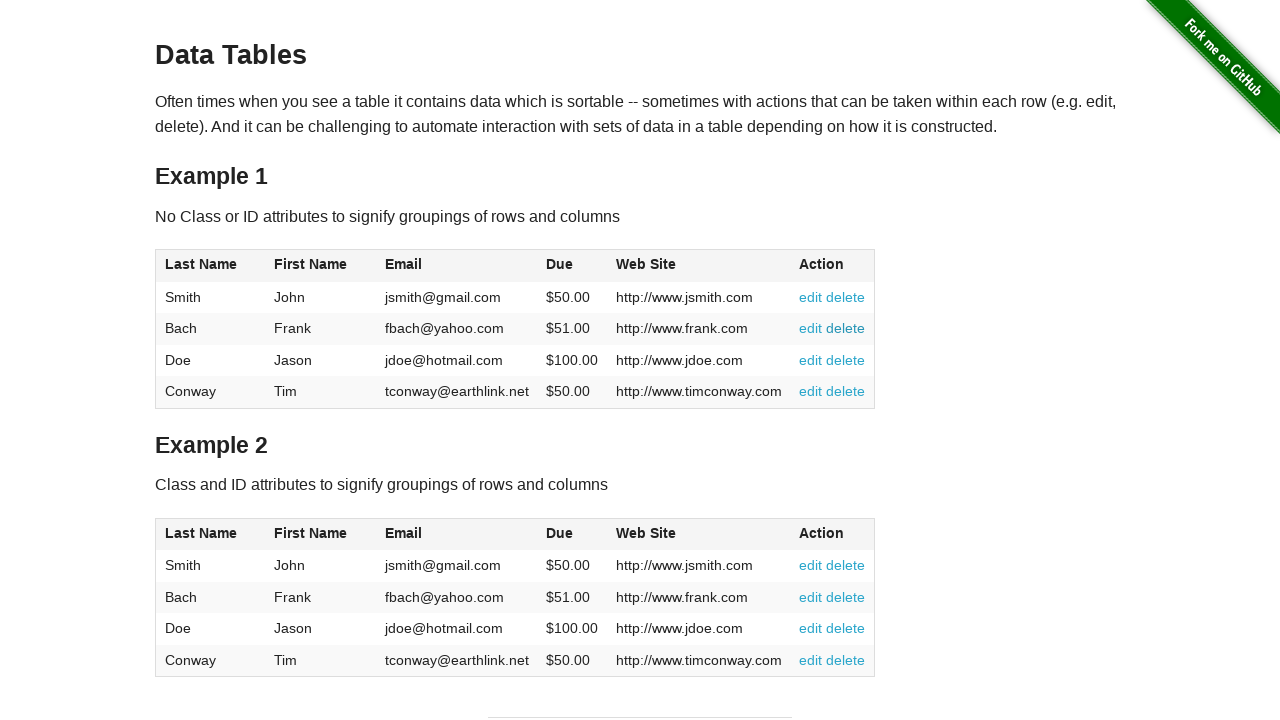

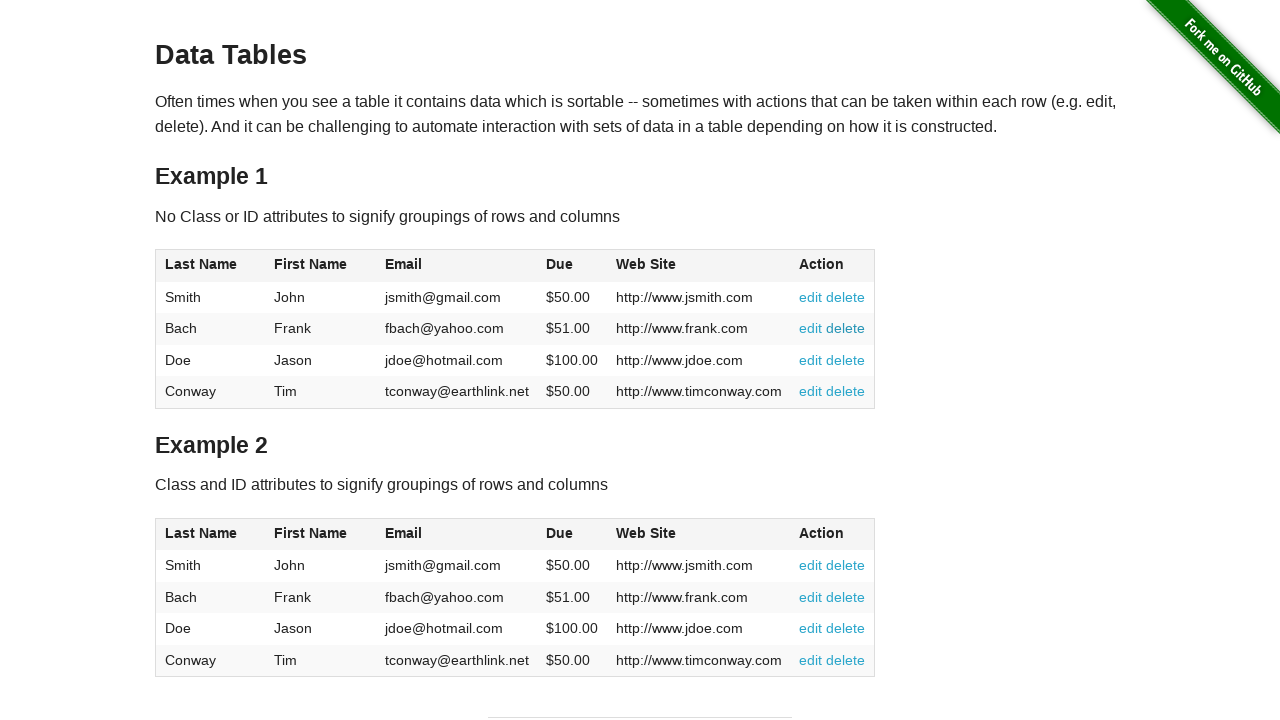